Tests the Wikipedia search widget by entering a search term, clicking submit, then clicking on each search result link which opens in new windows, and finally switches to each window to verify they opened correctly.

Starting URL: https://testautomationpractice.blogspot.com/

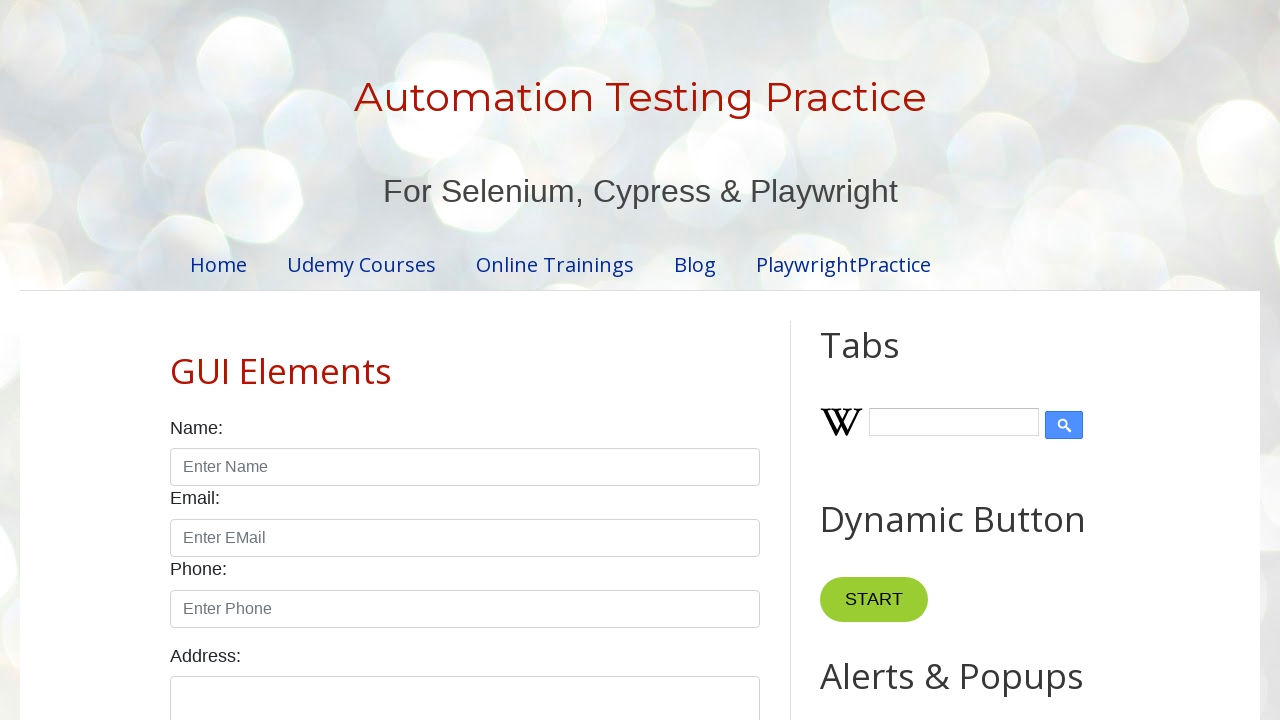

Filled Wikipedia search input with 'testing' on input#Wikipedia1_wikipedia-search-input
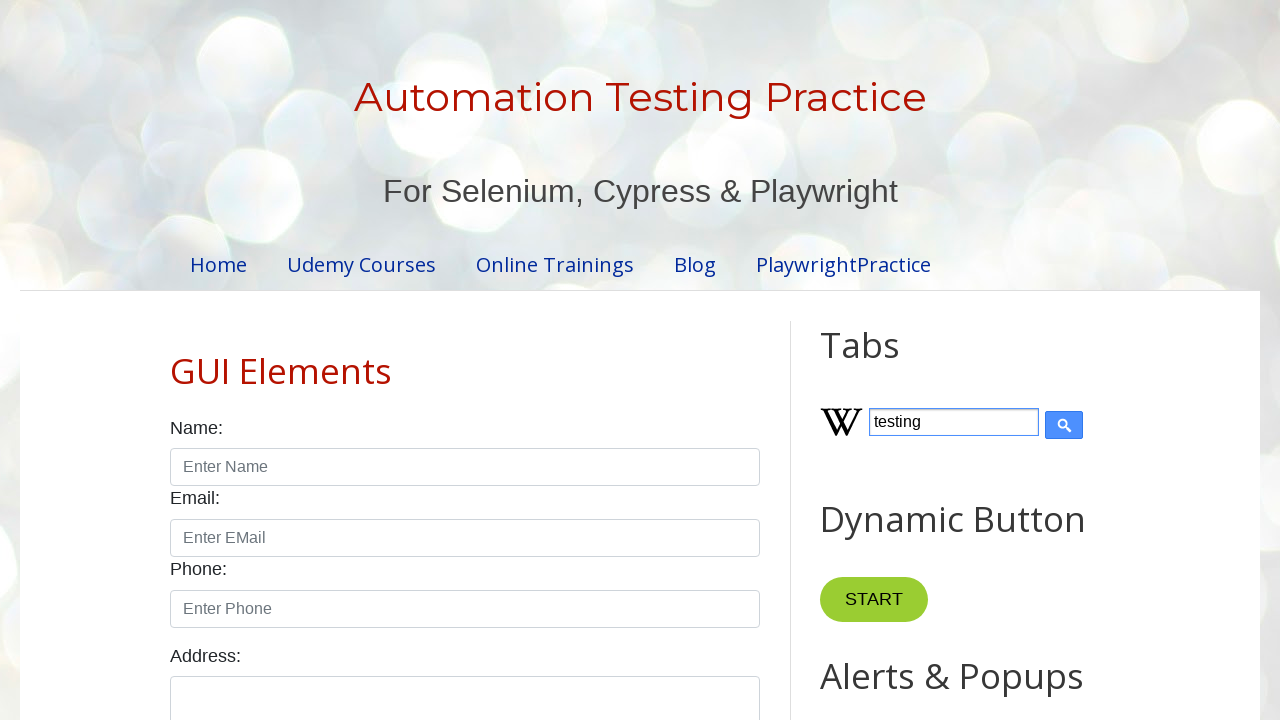

Clicked Wikipedia search submit button at (1064, 425) on input[type='submit']
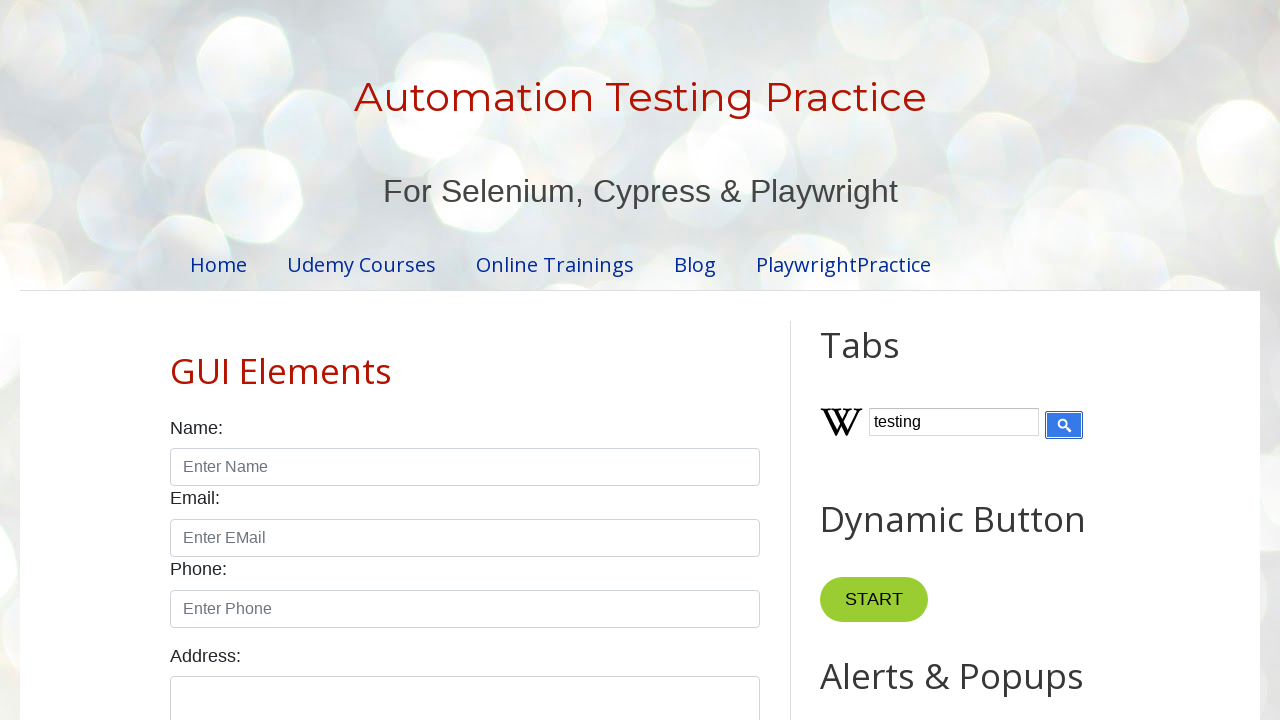

Wikipedia search results loaded
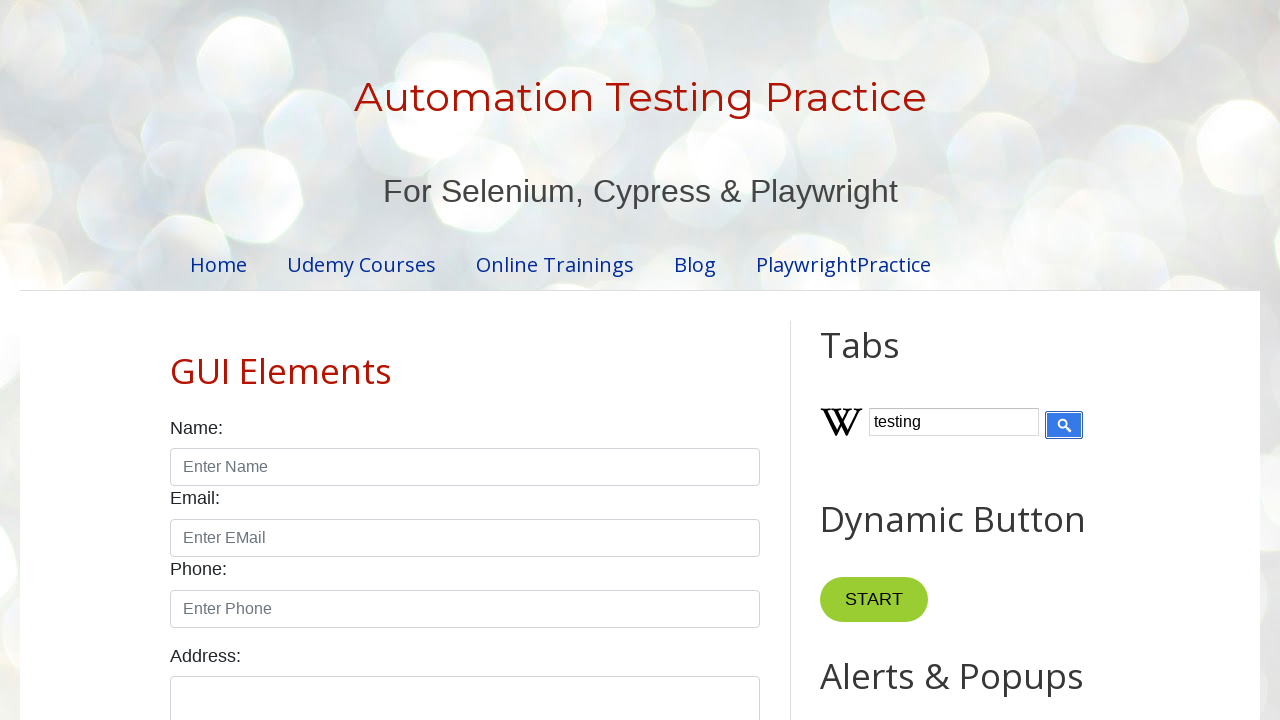

Retrieved all search result links from results container
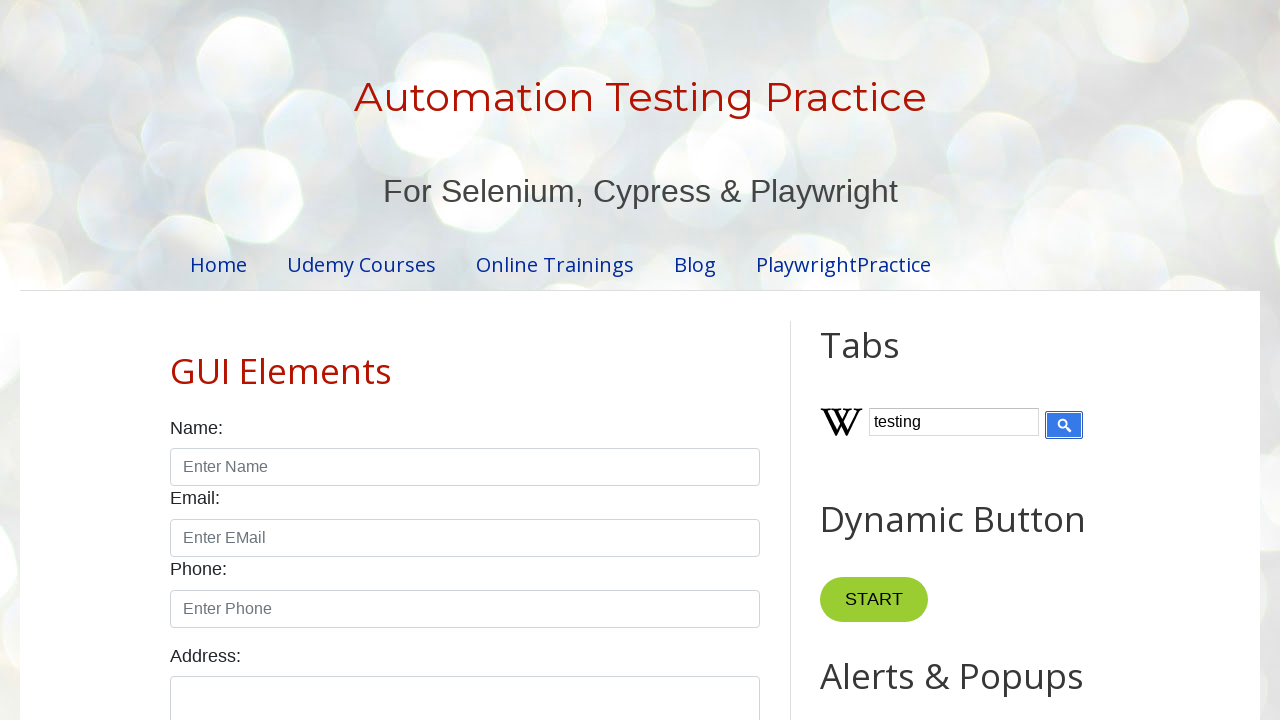

Retrieved all open browser pages/windows
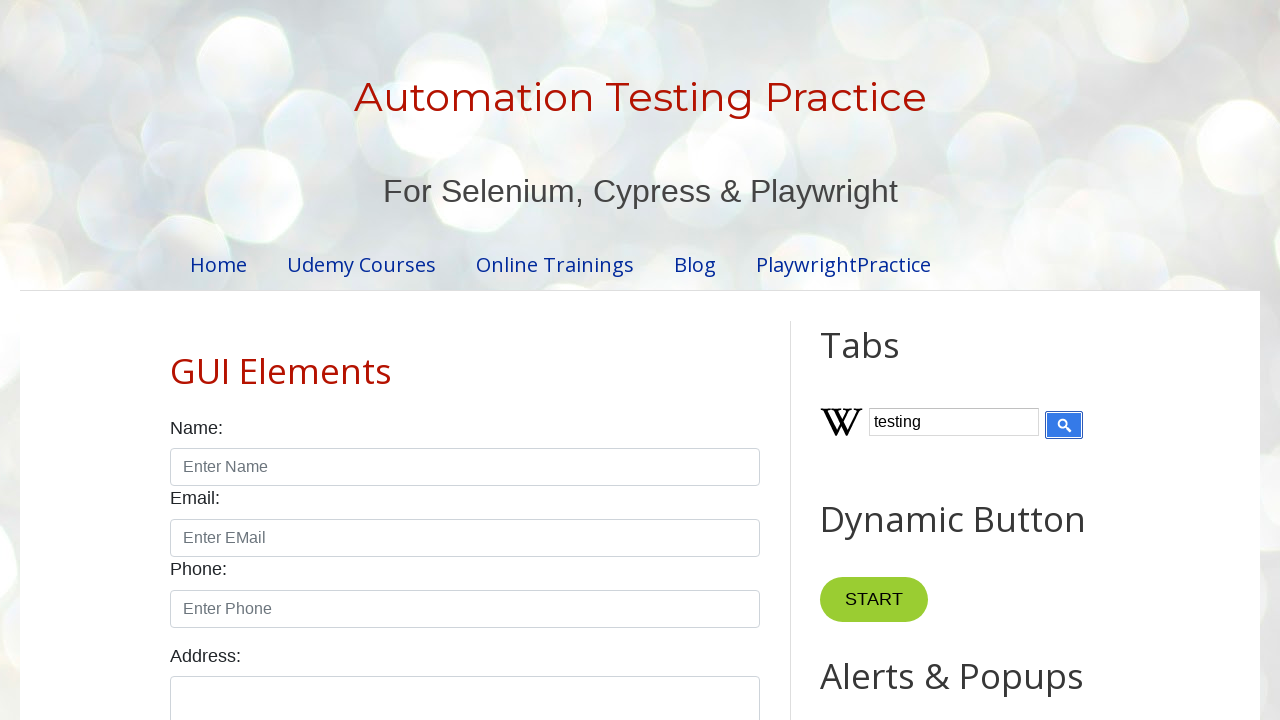

Brought browser page to front
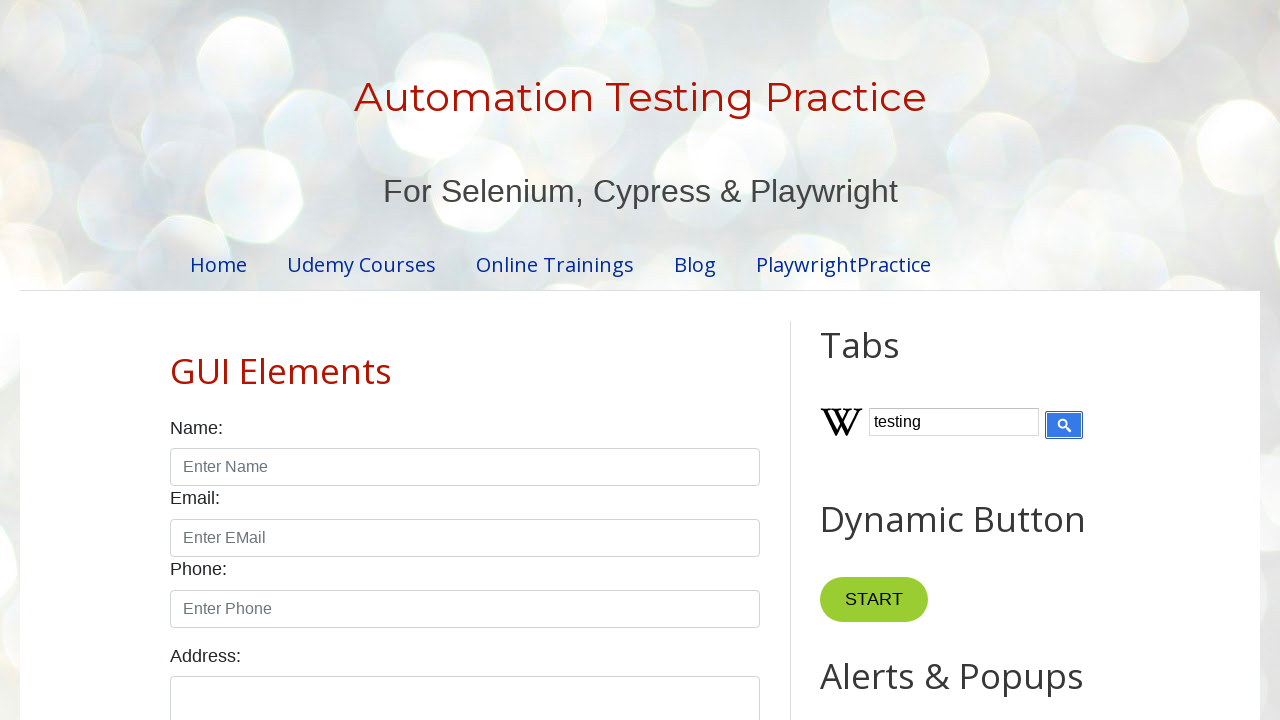

Verified page loaded to domcontentloaded state
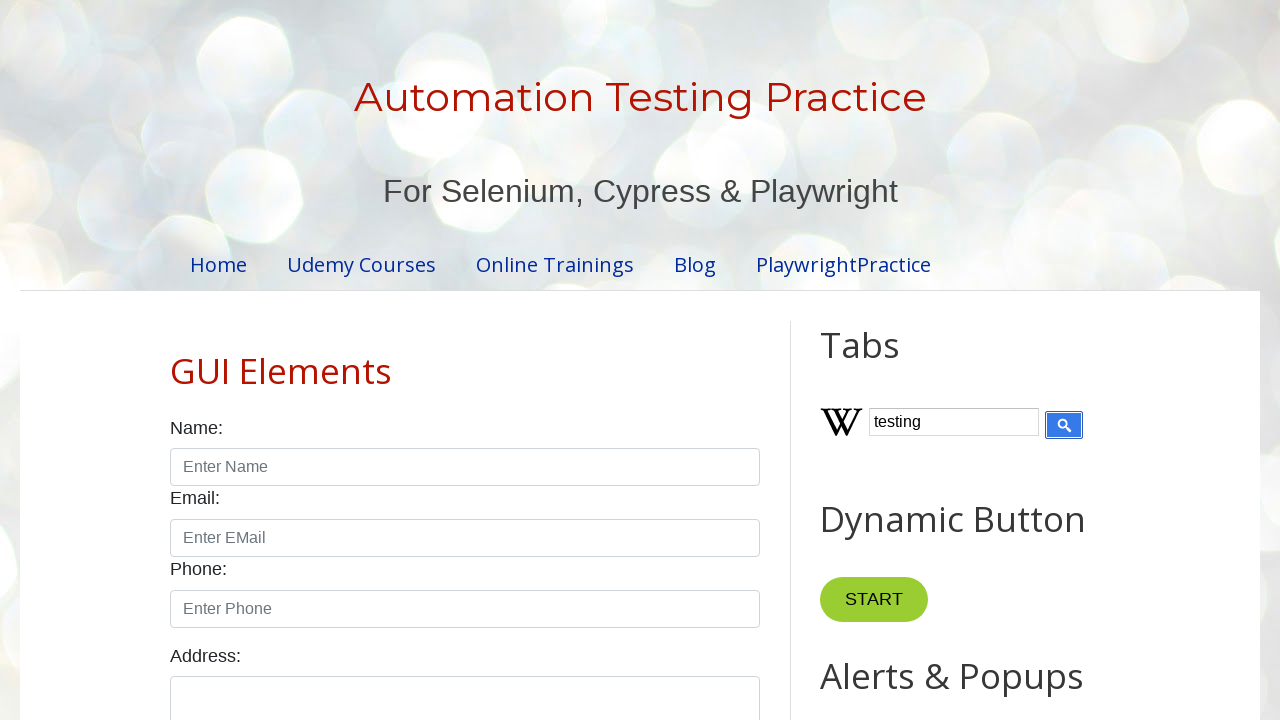

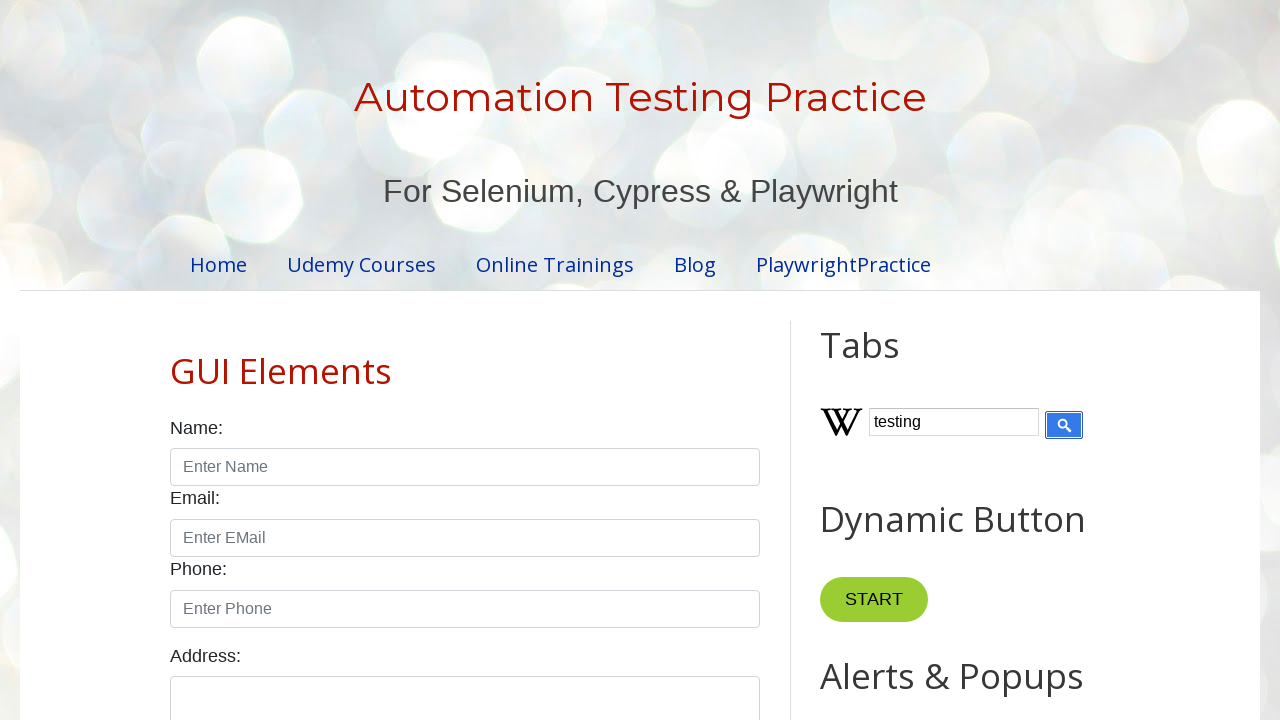